Tests the green loading functionality by clicking the start button, verifying the loading state appears, and then checking that the success message is displayed after loading completes

Starting URL: https://kristinek.github.io/site/examples/loading_color

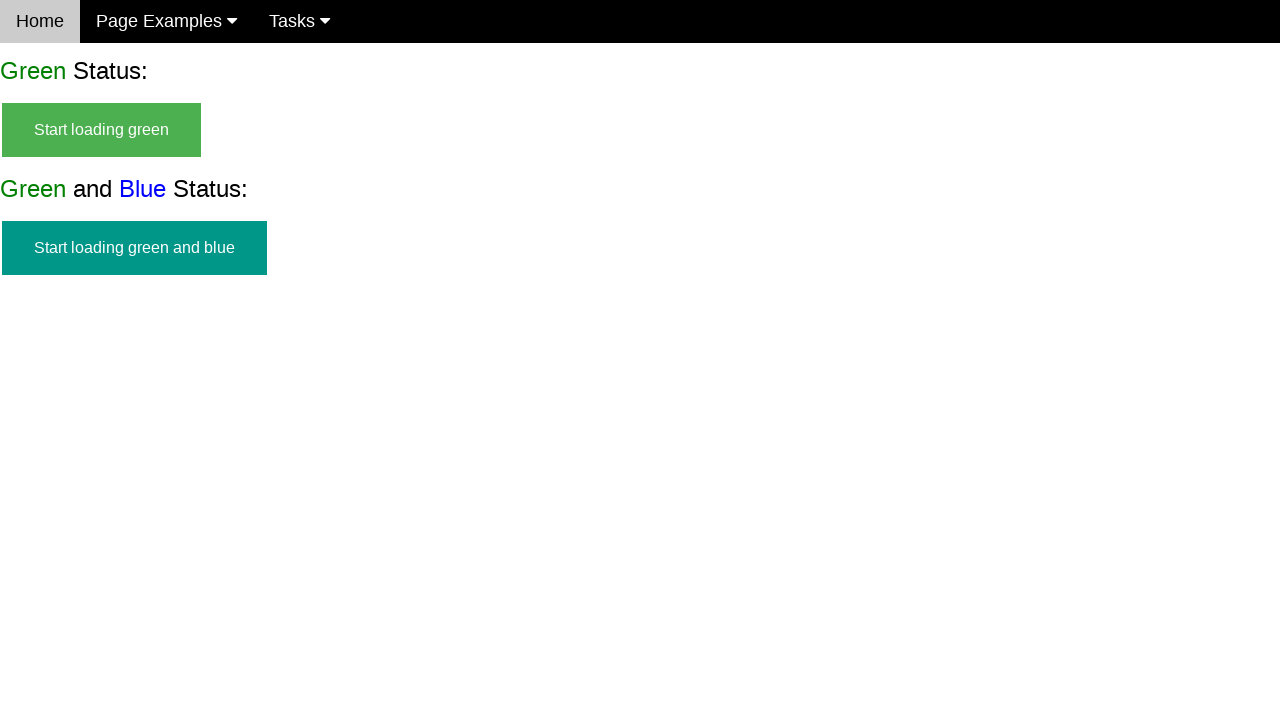

Clicked the start button to begin green loading at (102, 130) on #start_green
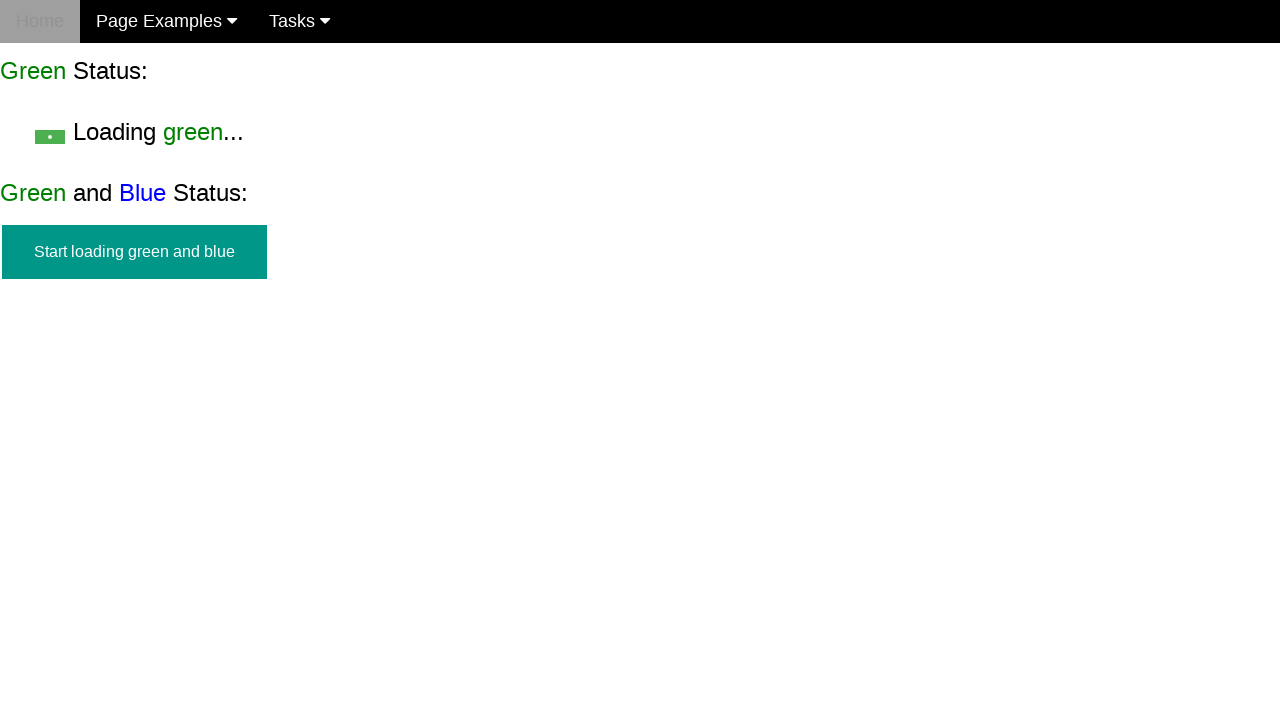

Start button is now hidden
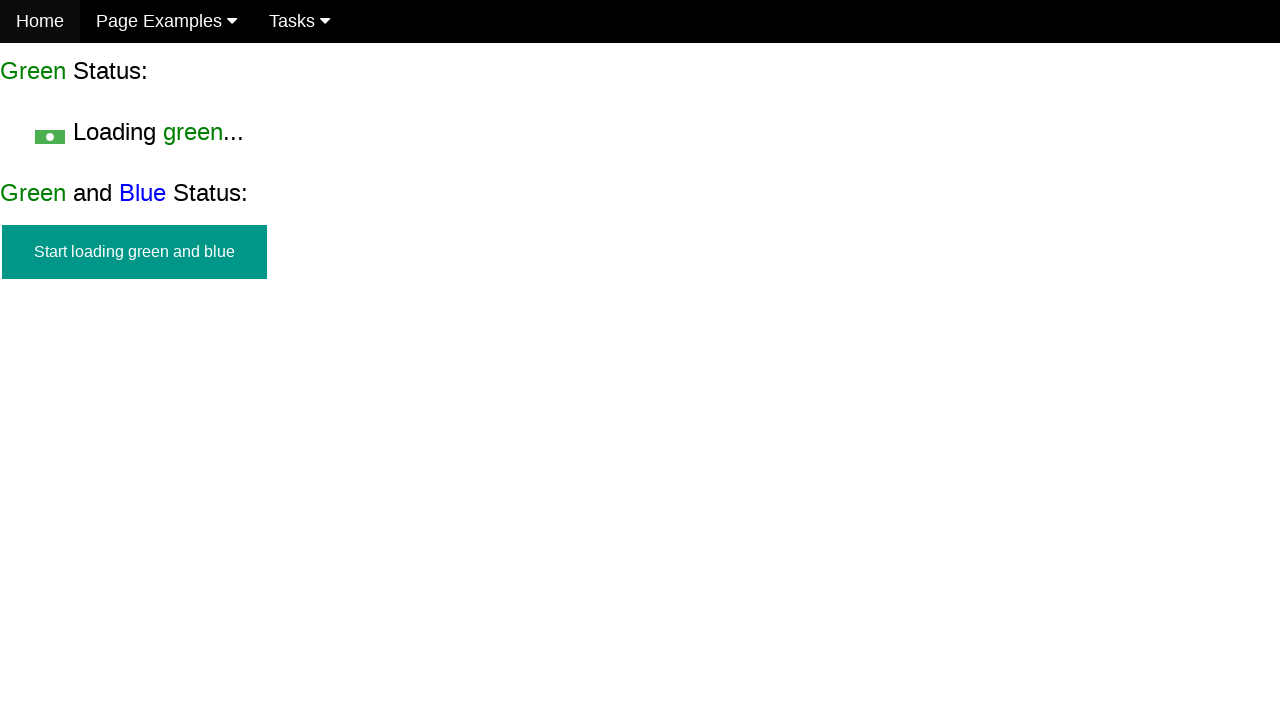

Green loading state is now visible
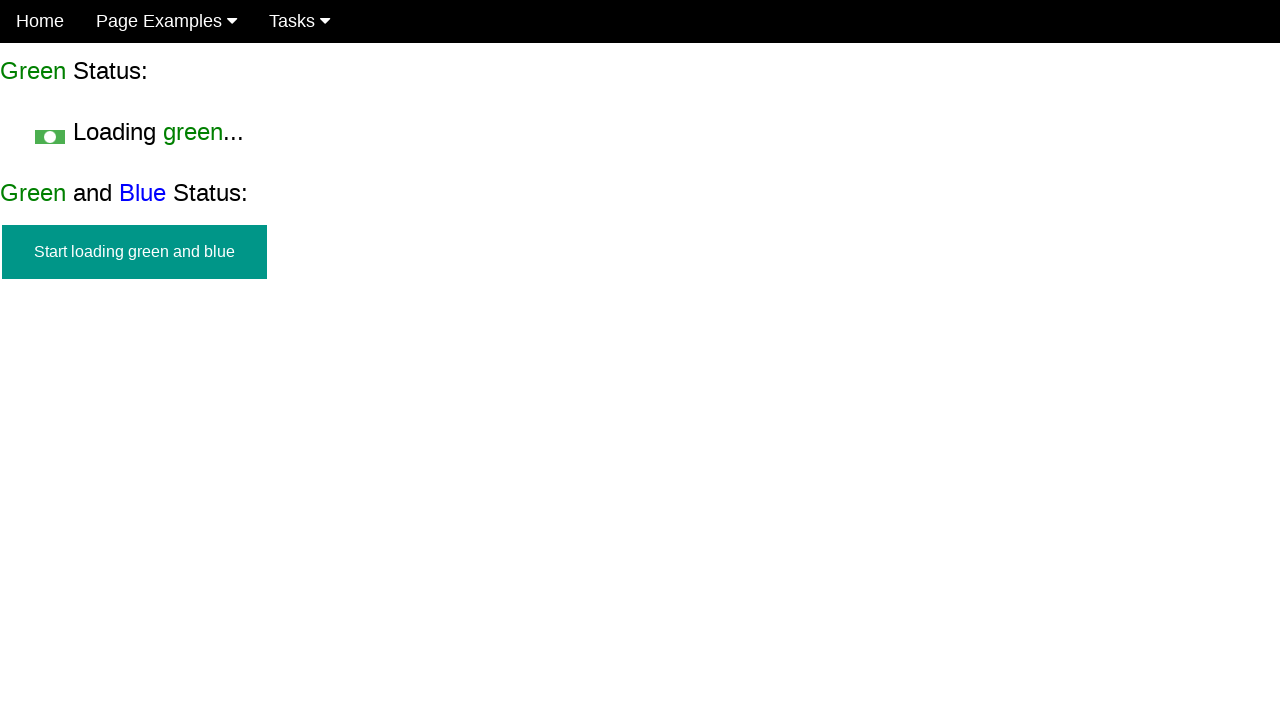

Loading indicator is now hidden after completion
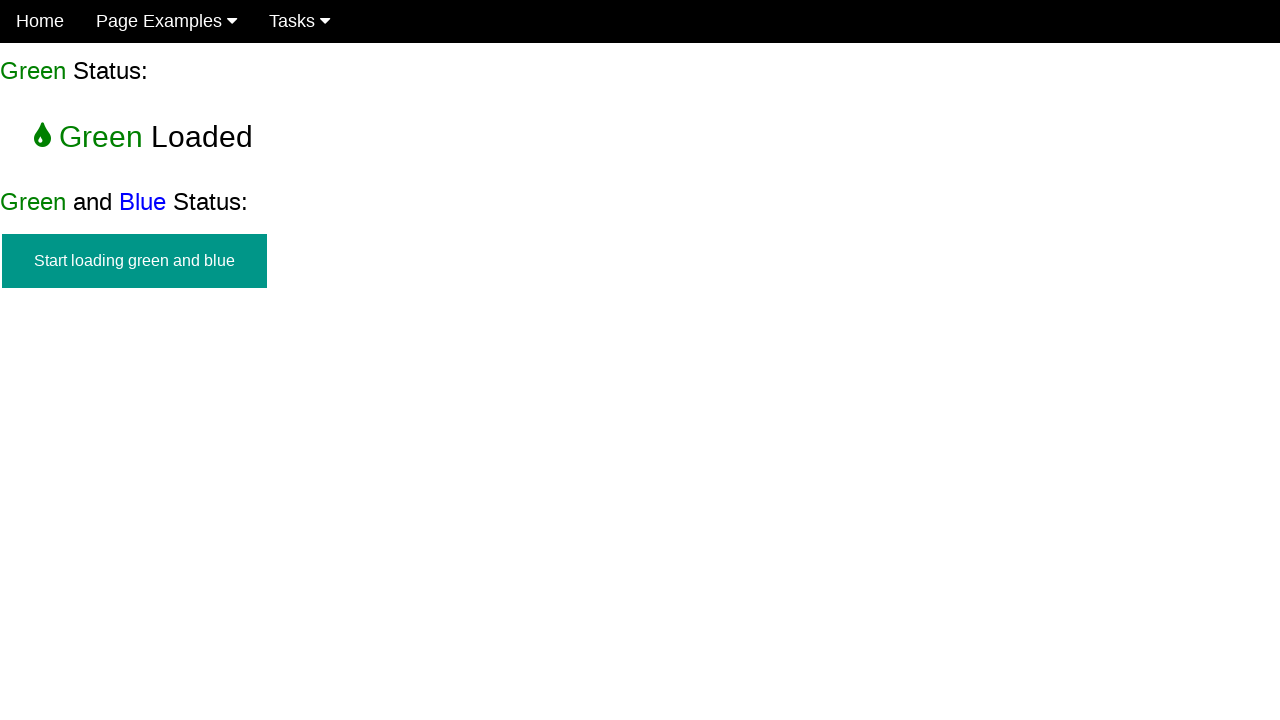

Success message is now visible
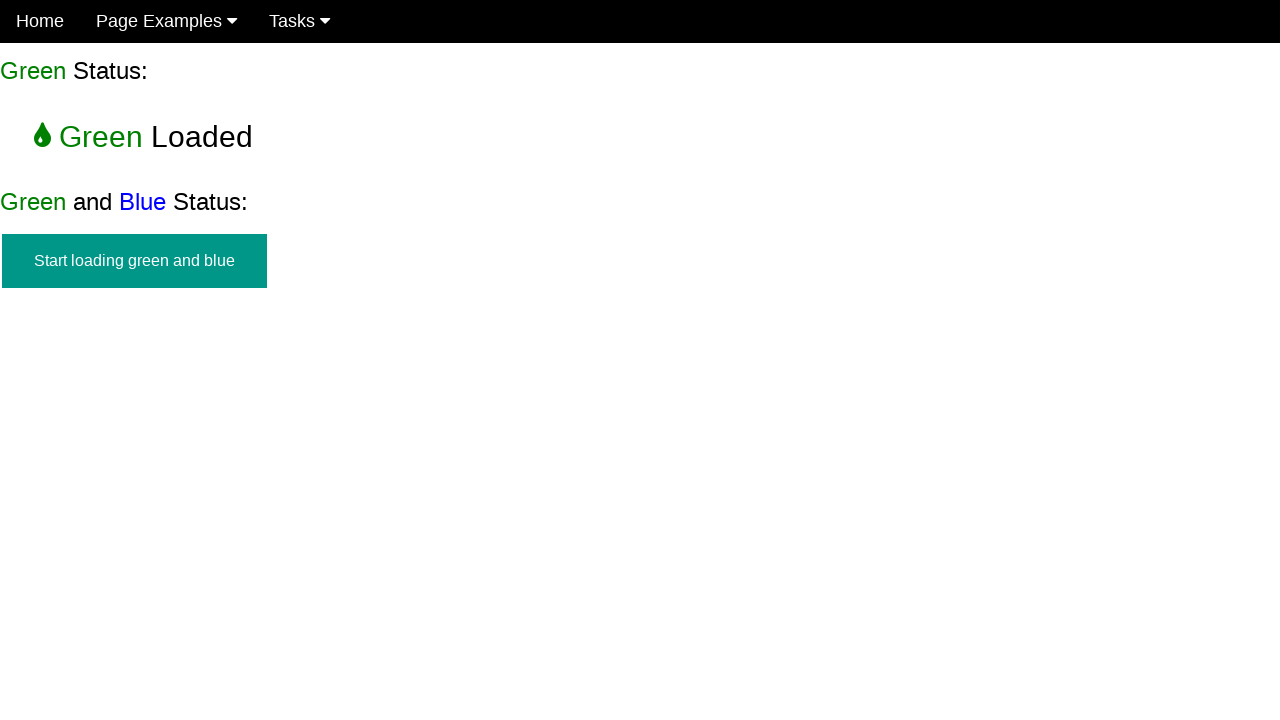

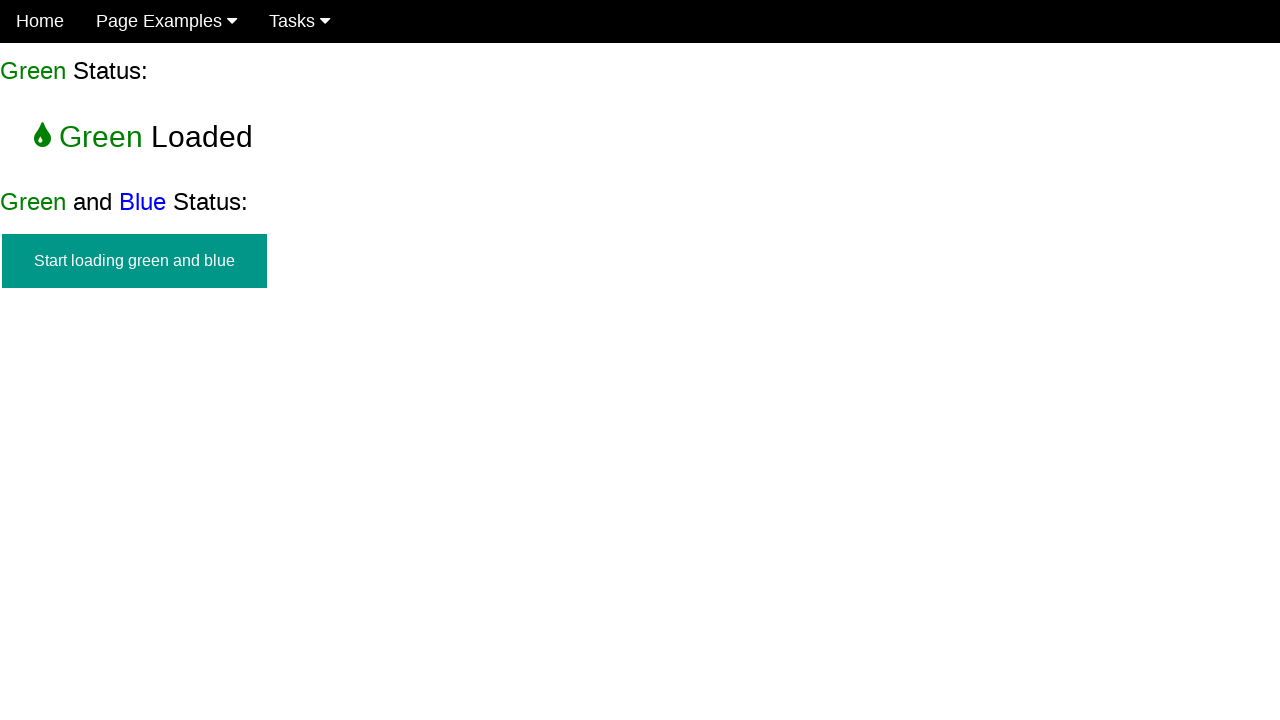